Tests special characters and unicode input in various text fields to ensure proper handling

Starting URL: https://katalon-test.s3.amazonaws.com/aut/html/form.html

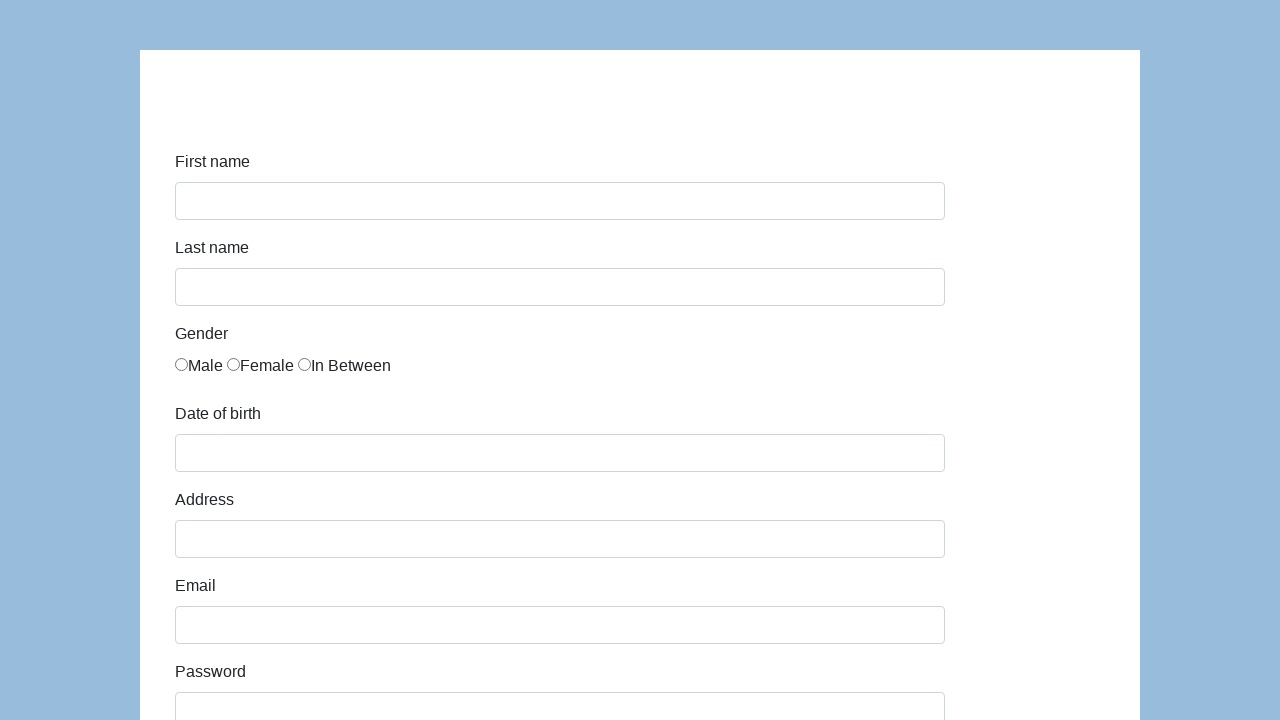

Navigated to form test page
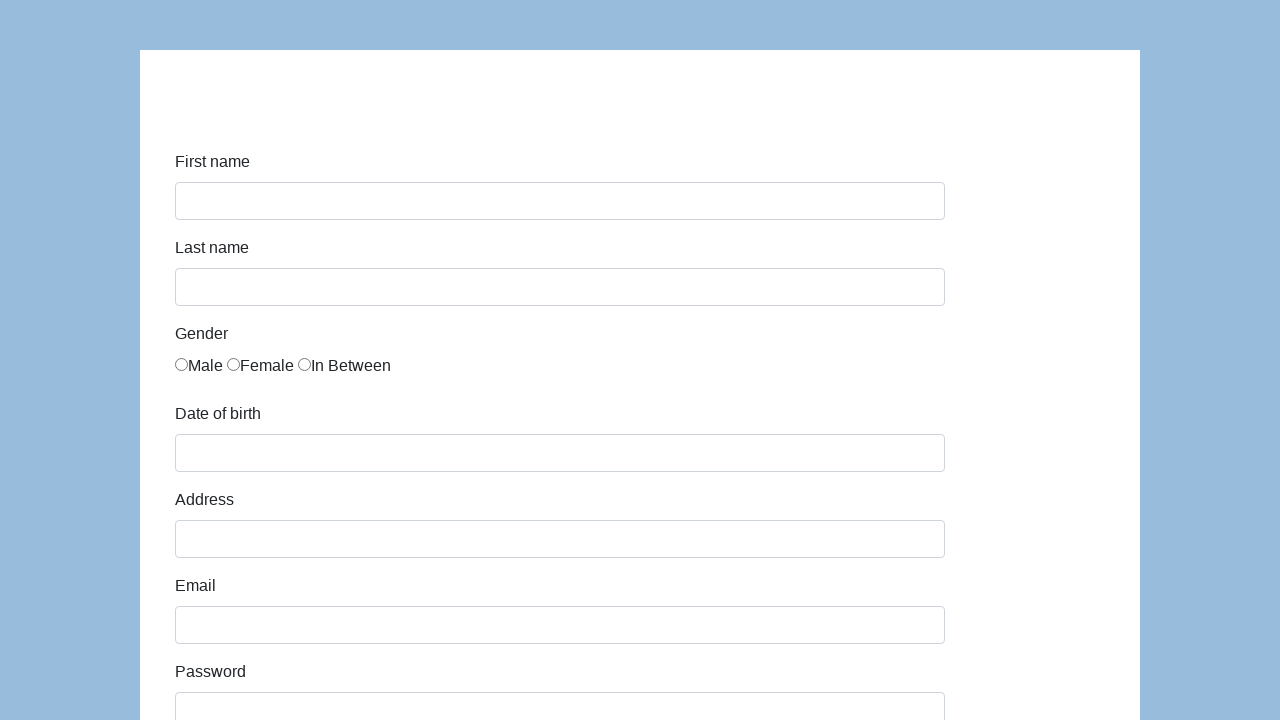

Cleared field first-name on #first-name
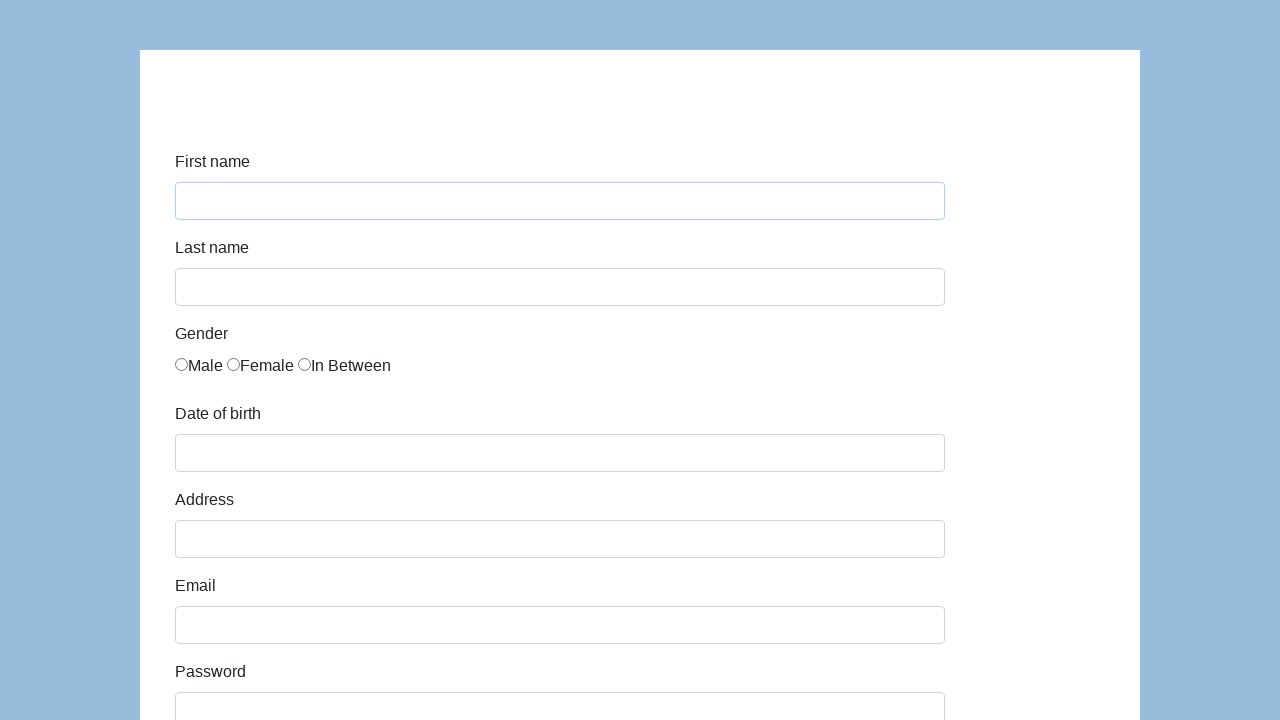

Filled first-name with special characters: !@#$%^&*()_+-=[]{}|;':",./<>?`~ on #first-name
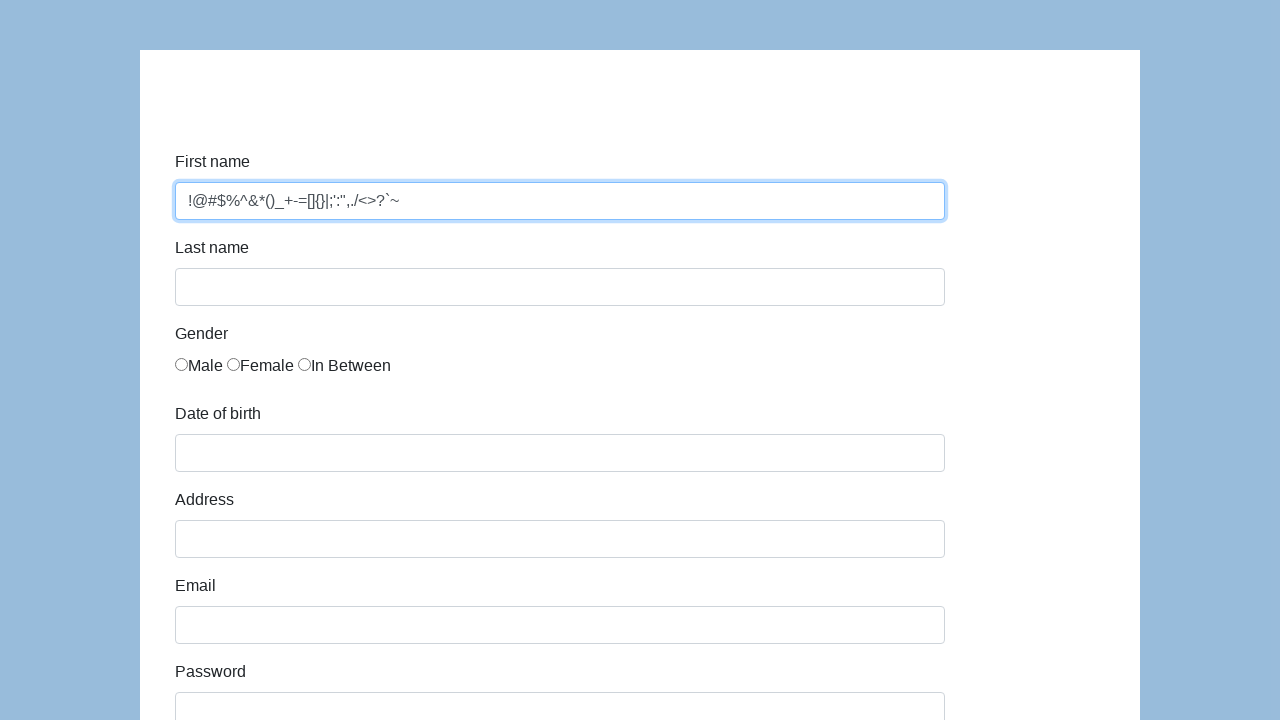

Cleared field first-name on #first-name
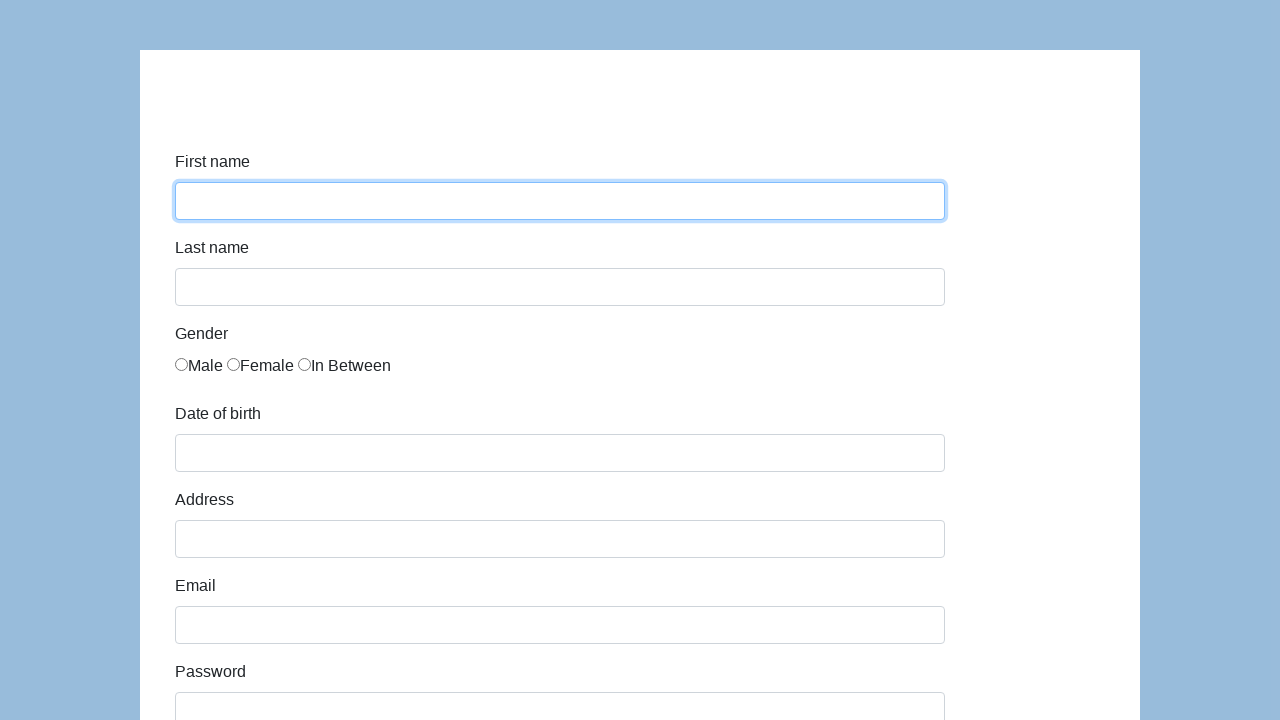

Filled first-name with unicode characters: αβγδε中文日本語한국어العربية on #first-name
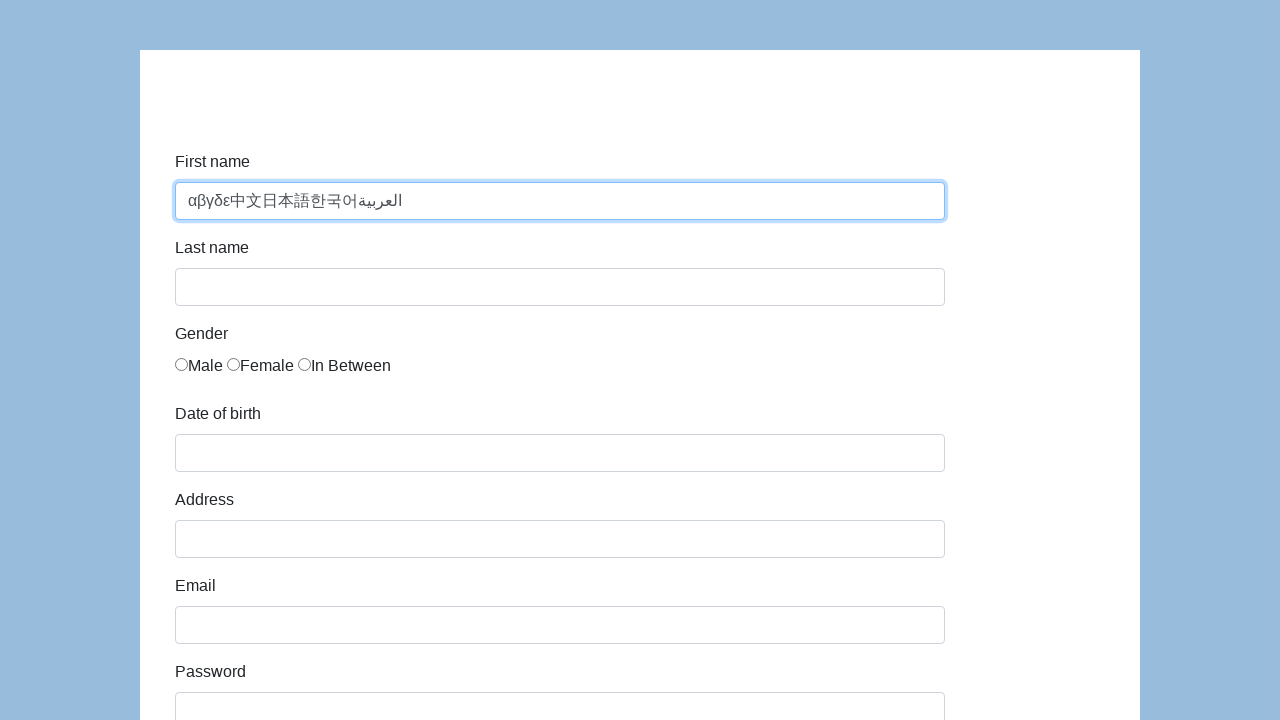

Cleared field first-name on #first-name
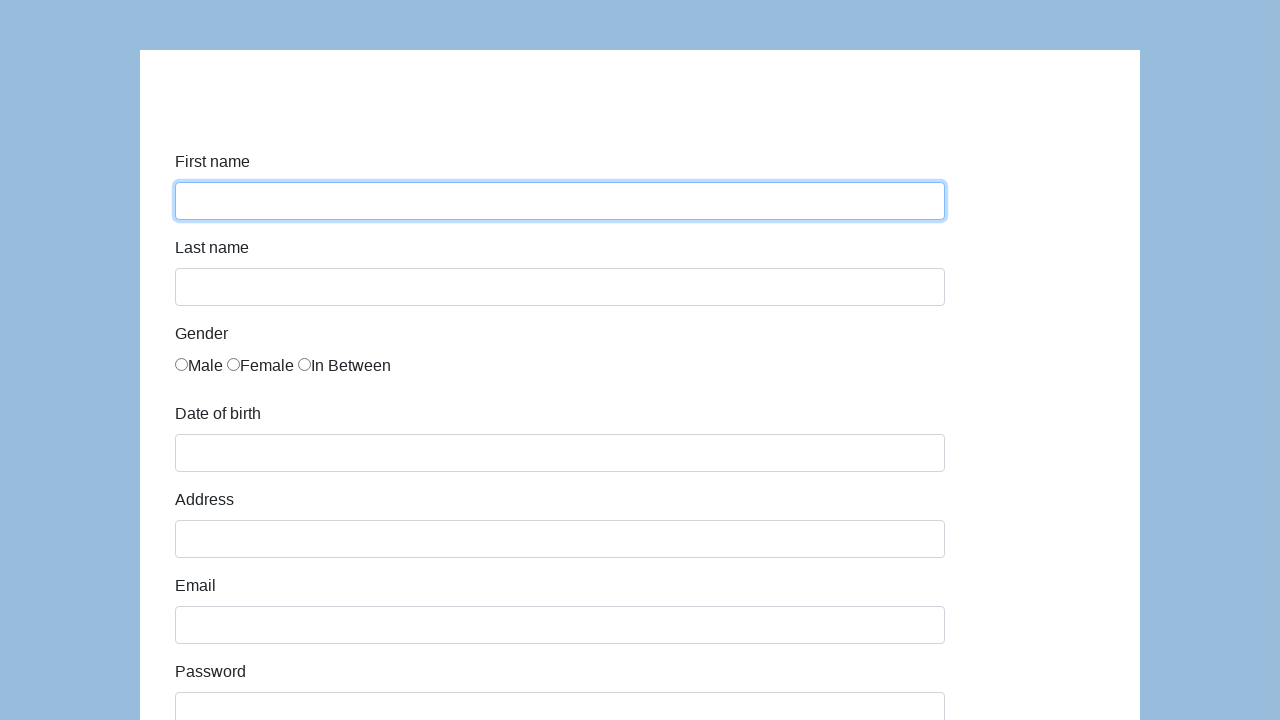

Filled first-name with mixed characters: Test123!@#αβγ中文 on #first-name
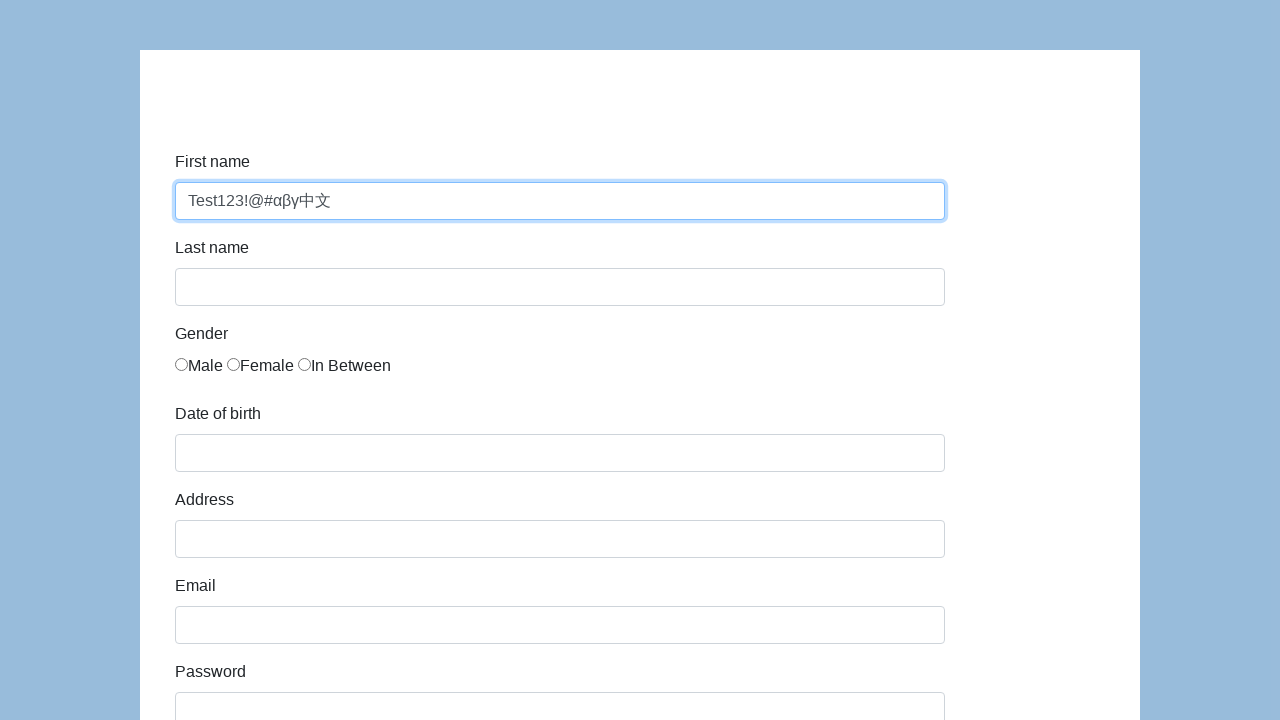

Cleared field last-name on #last-name
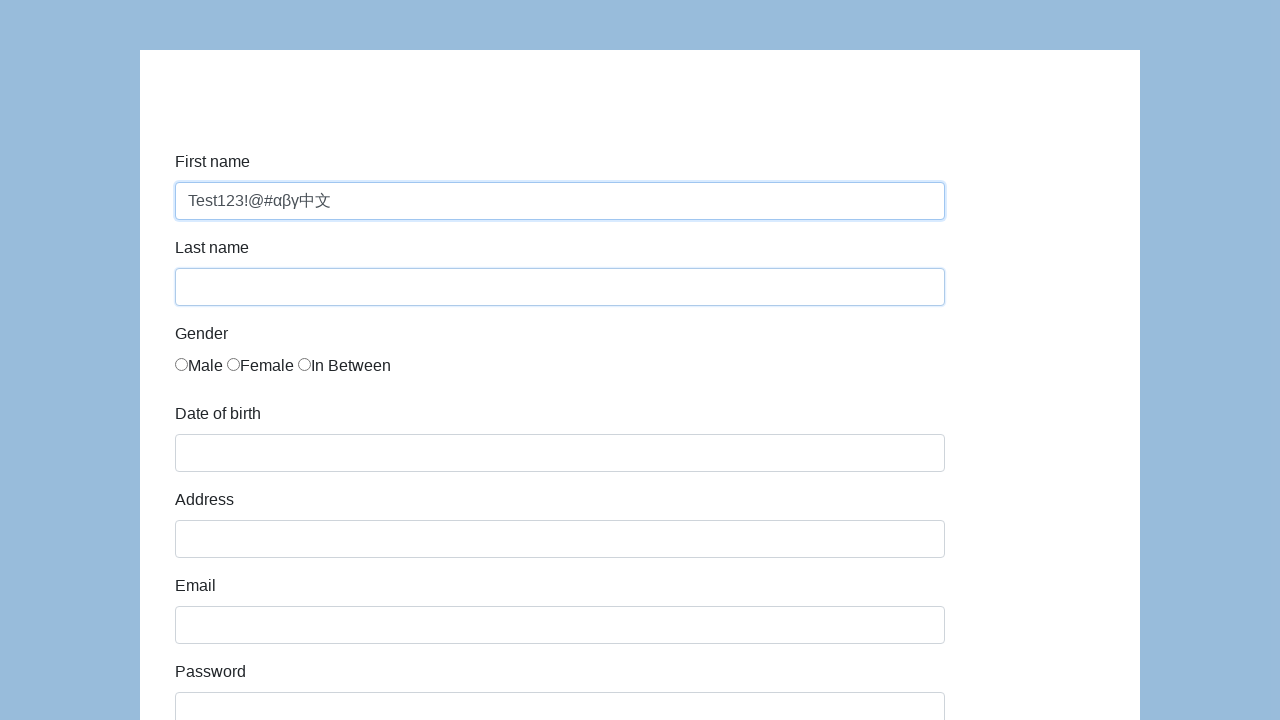

Filled last-name with special characters: !@#$%^&*()_+-=[]{}|;':",./<>?`~ on #last-name
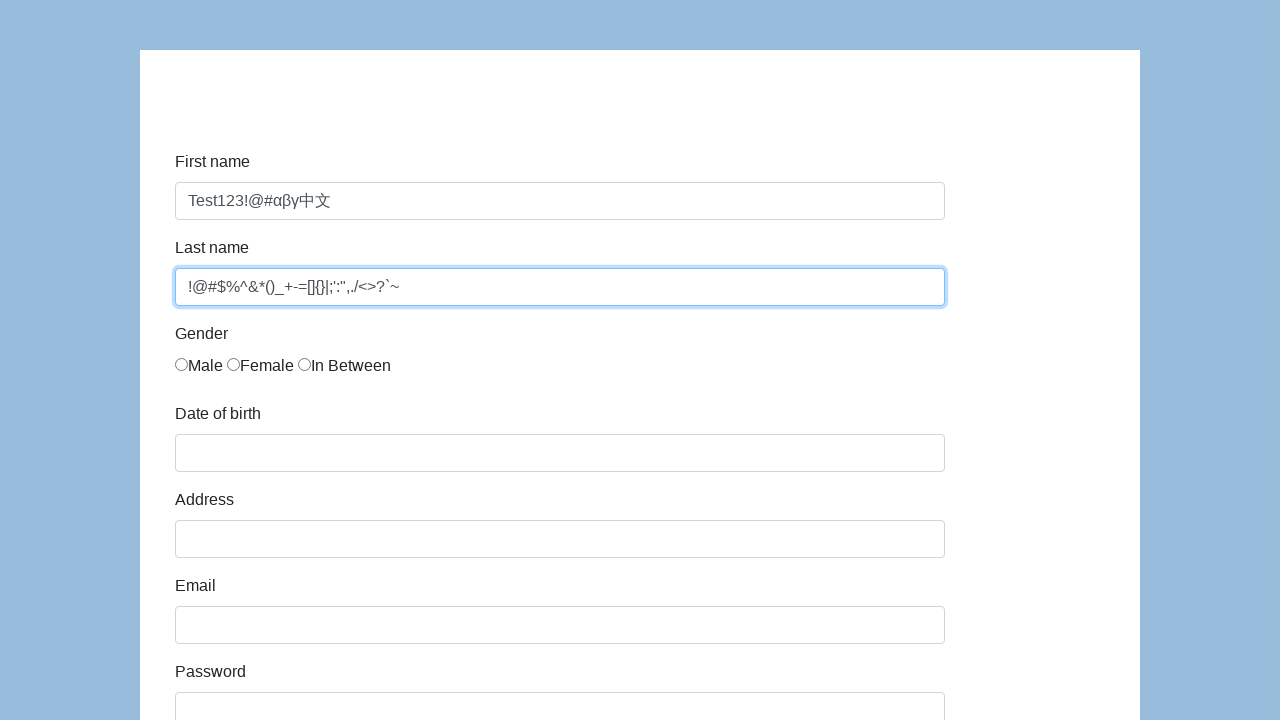

Cleared field last-name on #last-name
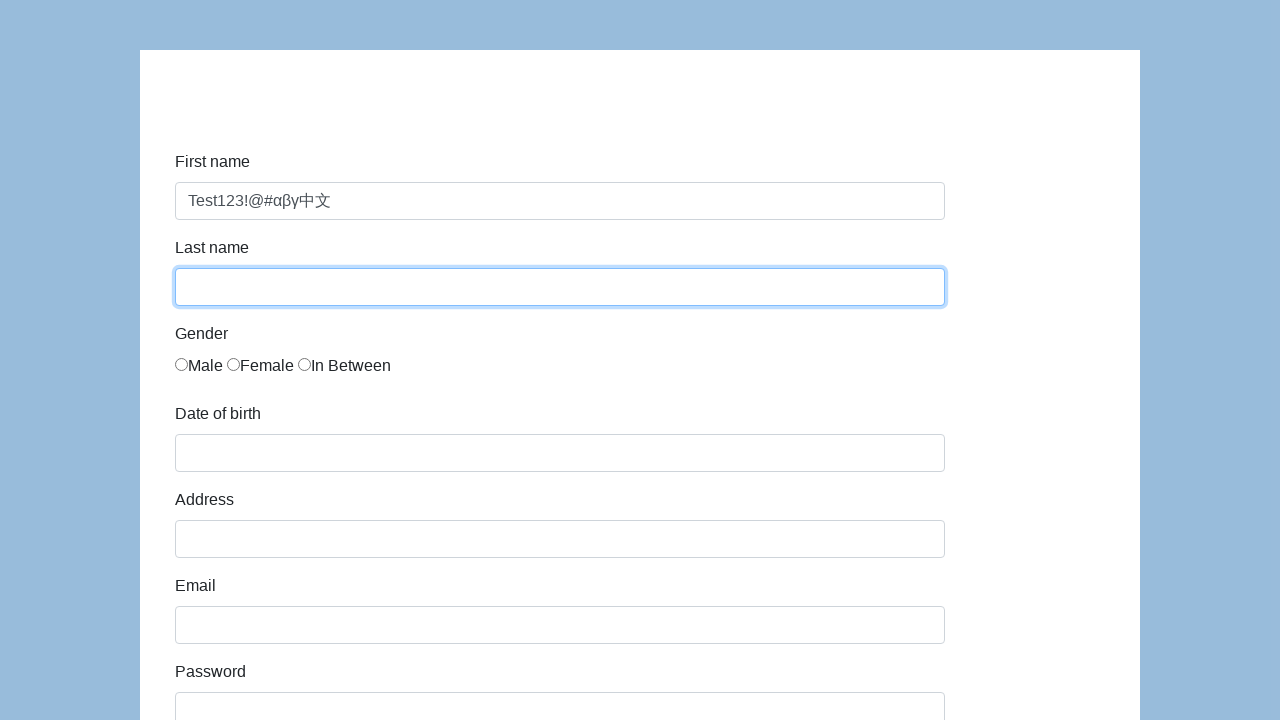

Filled last-name with unicode characters: αβγδε中文日本語한국어العربية on #last-name
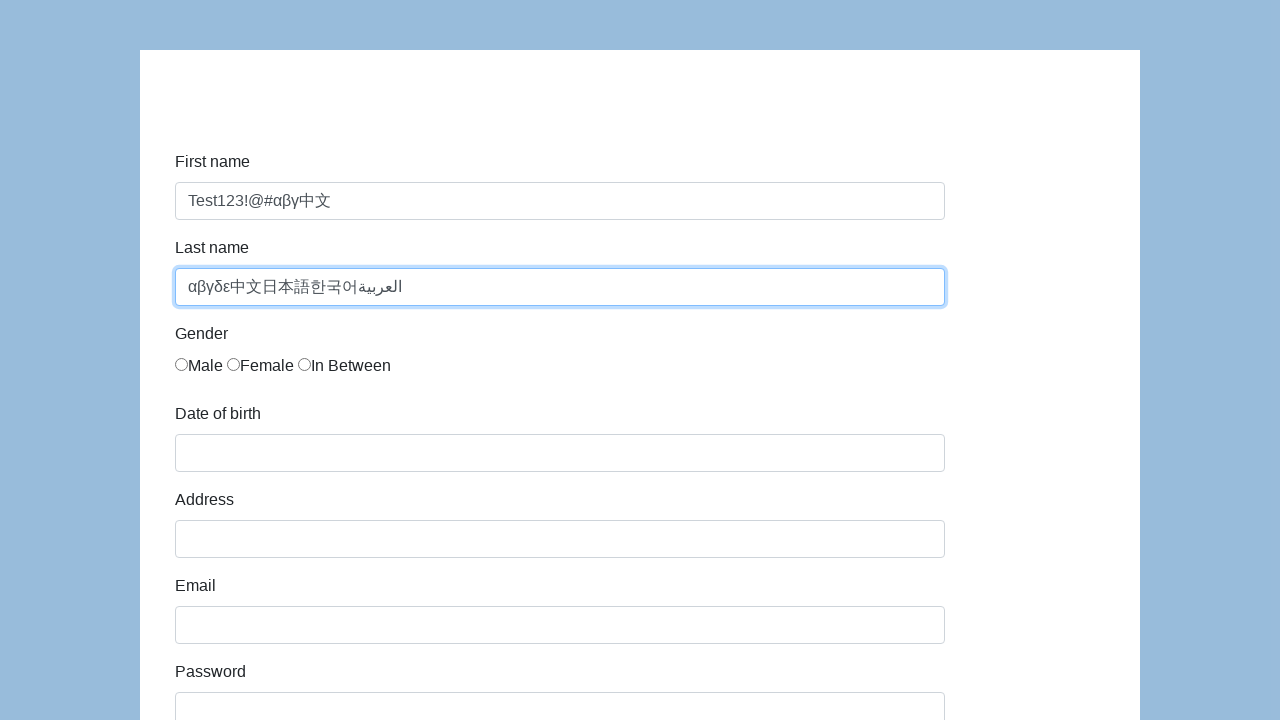

Cleared field last-name on #last-name
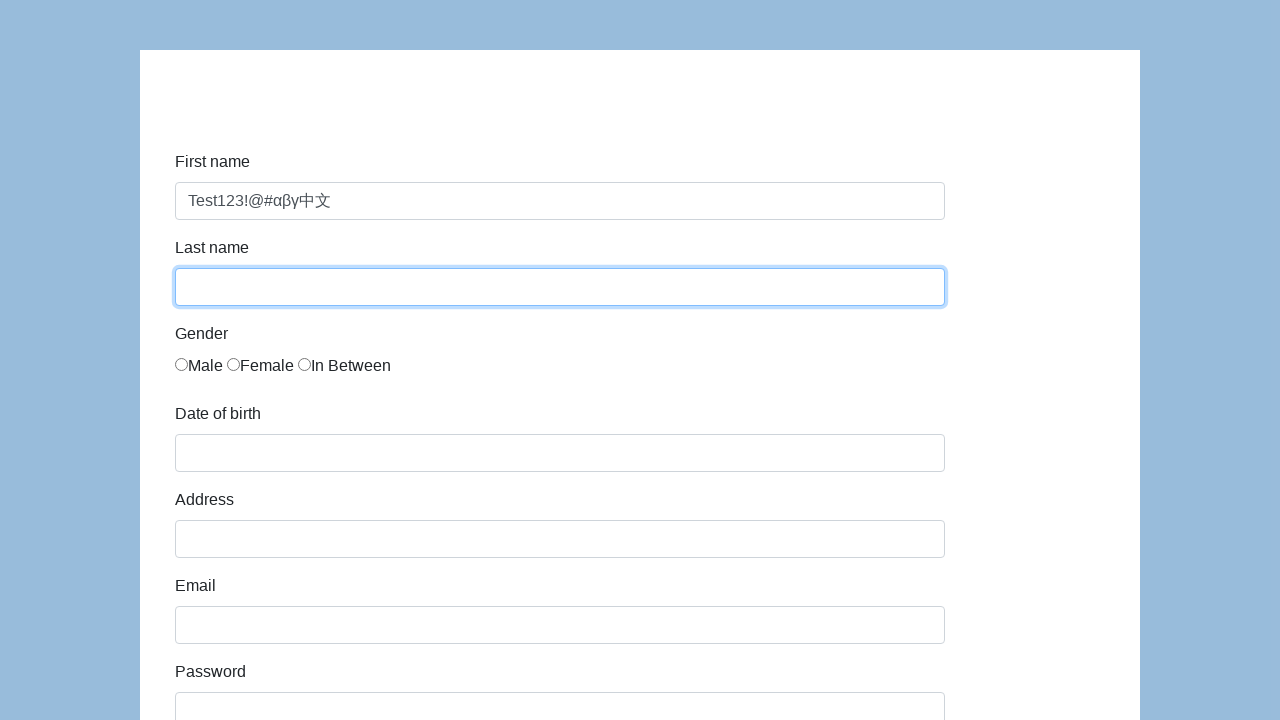

Filled last-name with mixed characters: Test123!@#αβγ中文 on #last-name
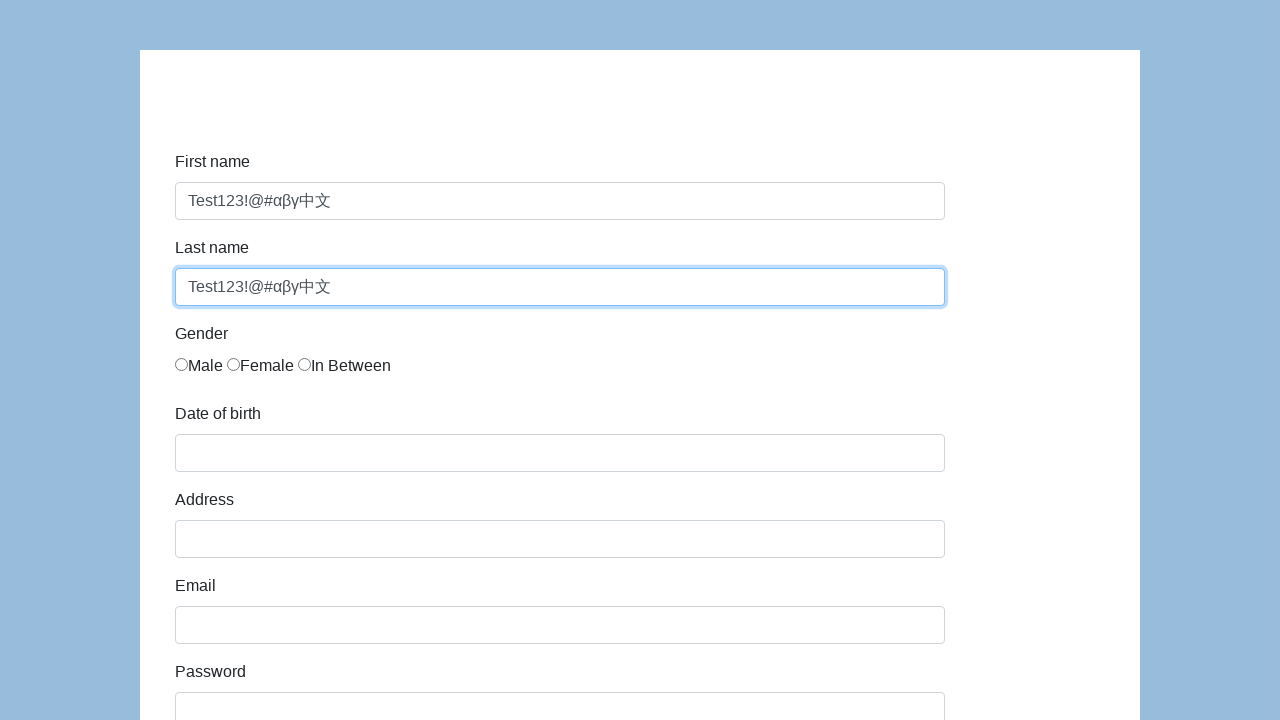

Cleared field address on #address
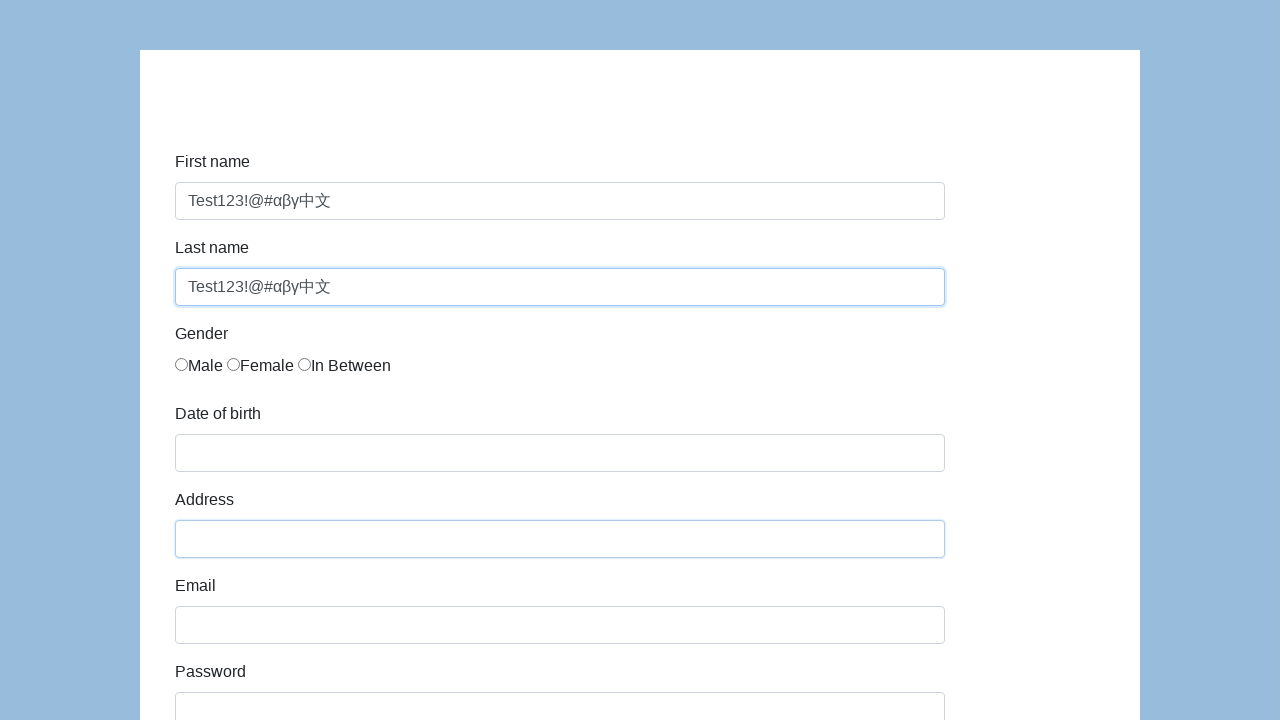

Filled address with special characters: !@#$%^&*()_+-=[]{}|;':",./<>?`~ on #address
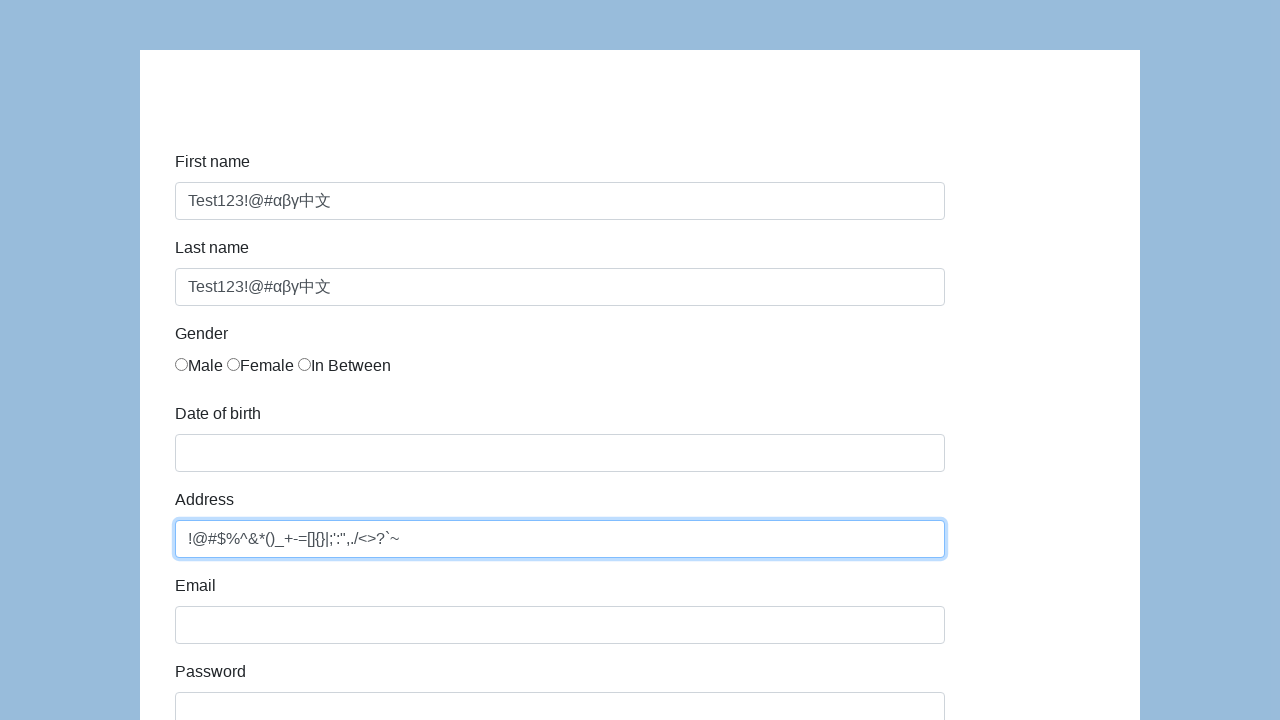

Cleared field address on #address
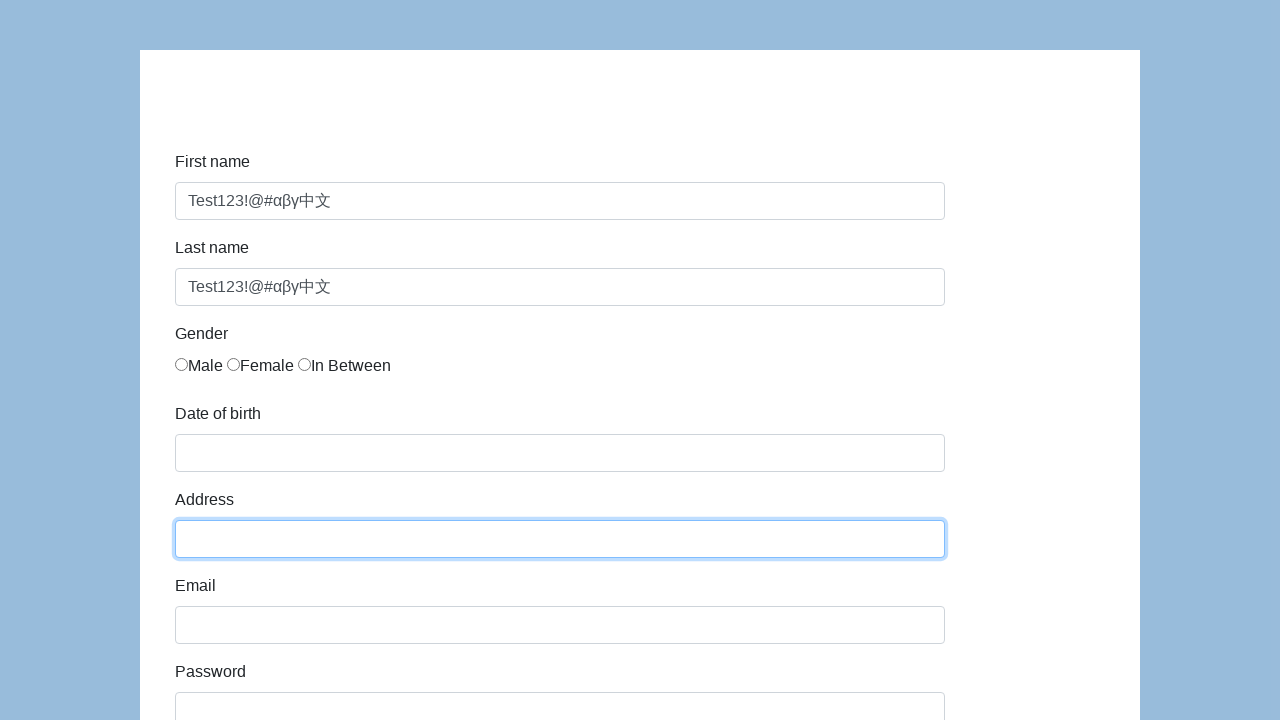

Filled address with unicode characters: αβγδε中文日本語한국어العربية on #address
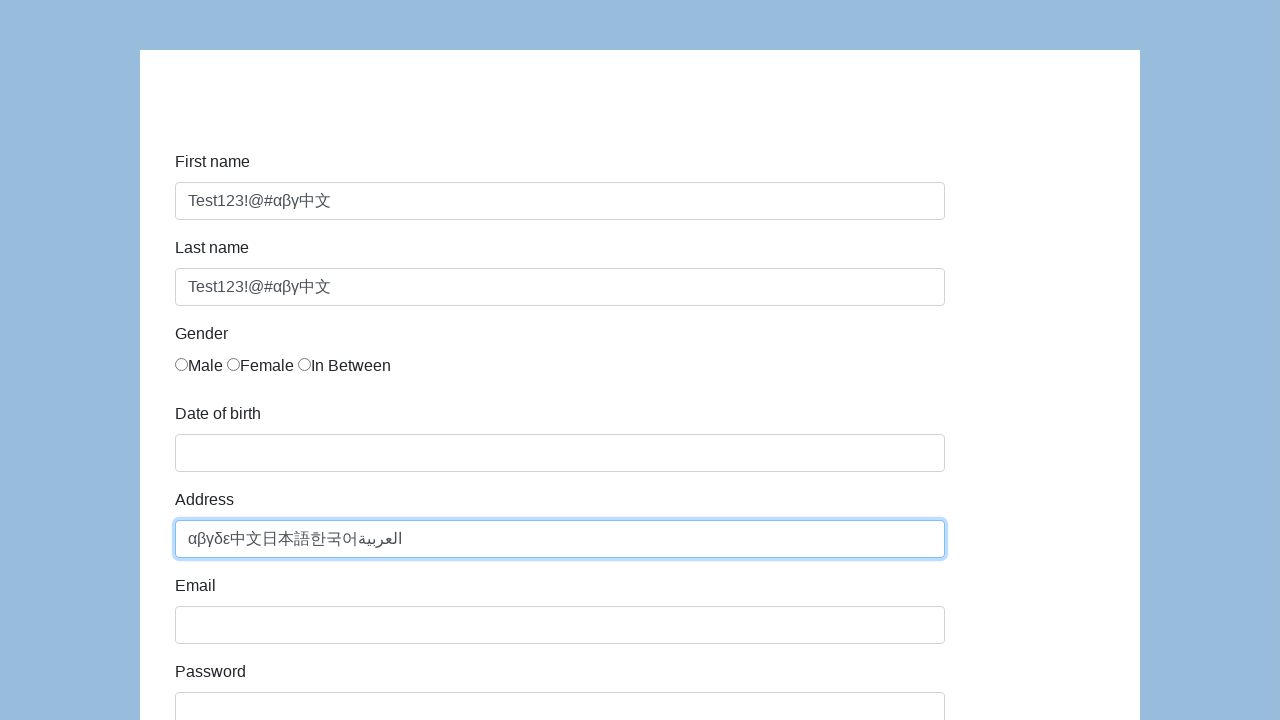

Cleared field address on #address
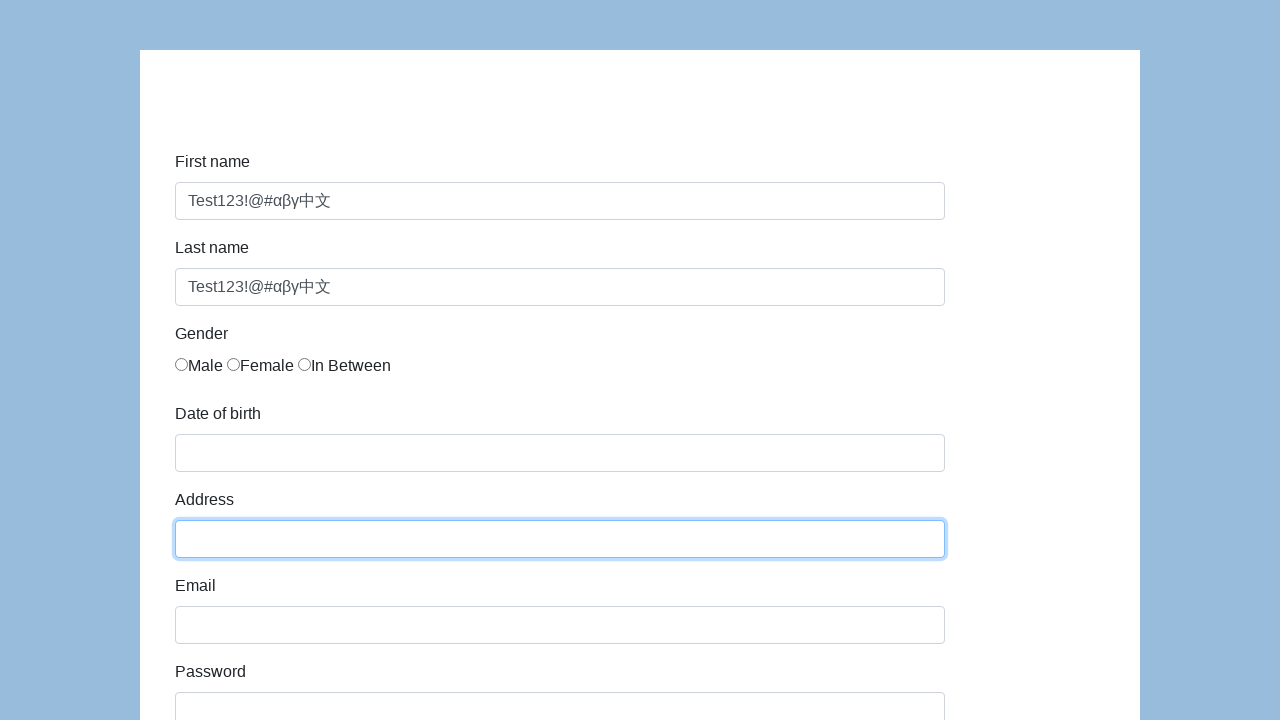

Filled address with mixed characters: Test123!@#αβγ中文 on #address
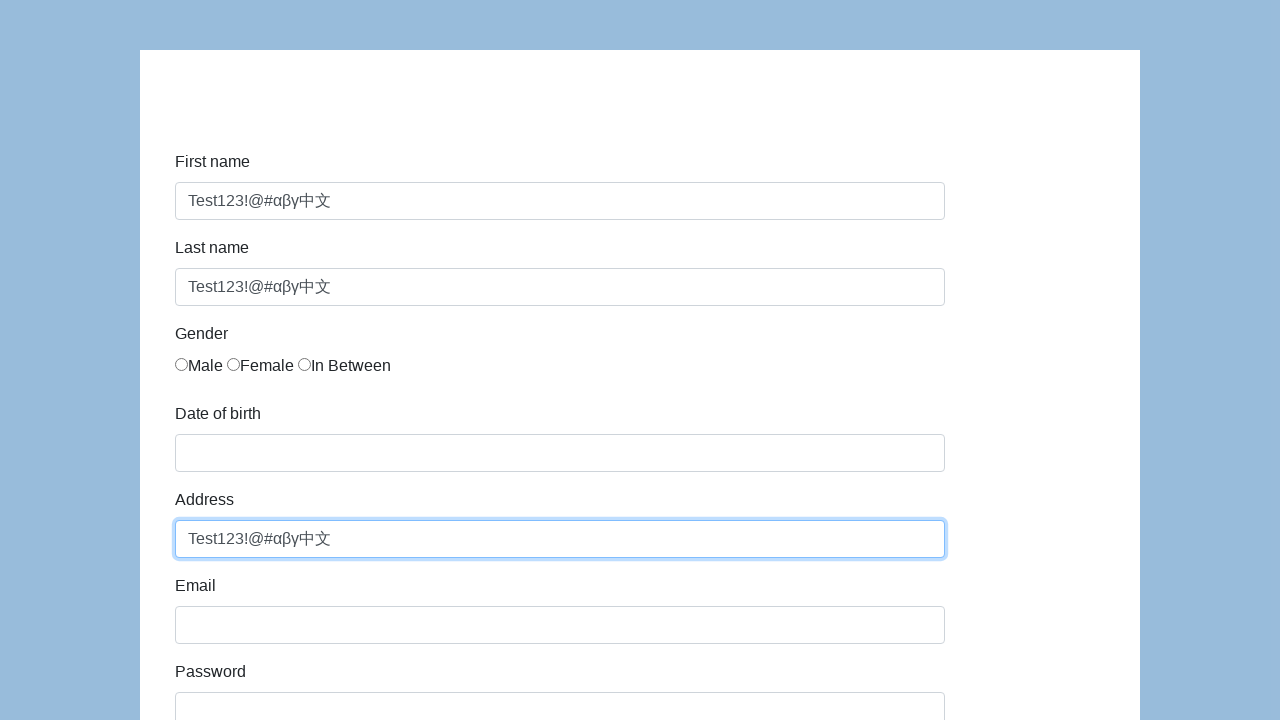

Cleared field company on #company
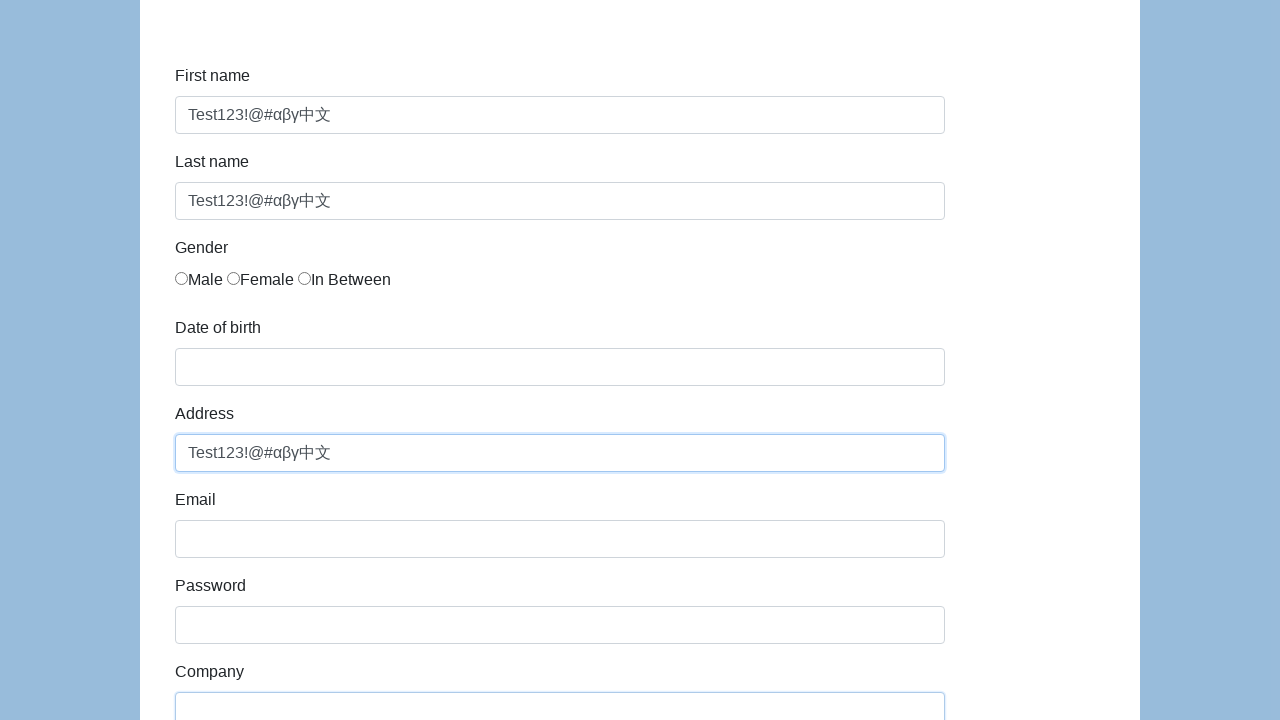

Filled company with special characters: !@#$%^&*()_+-=[]{}|;':",./<>?`~ on #company
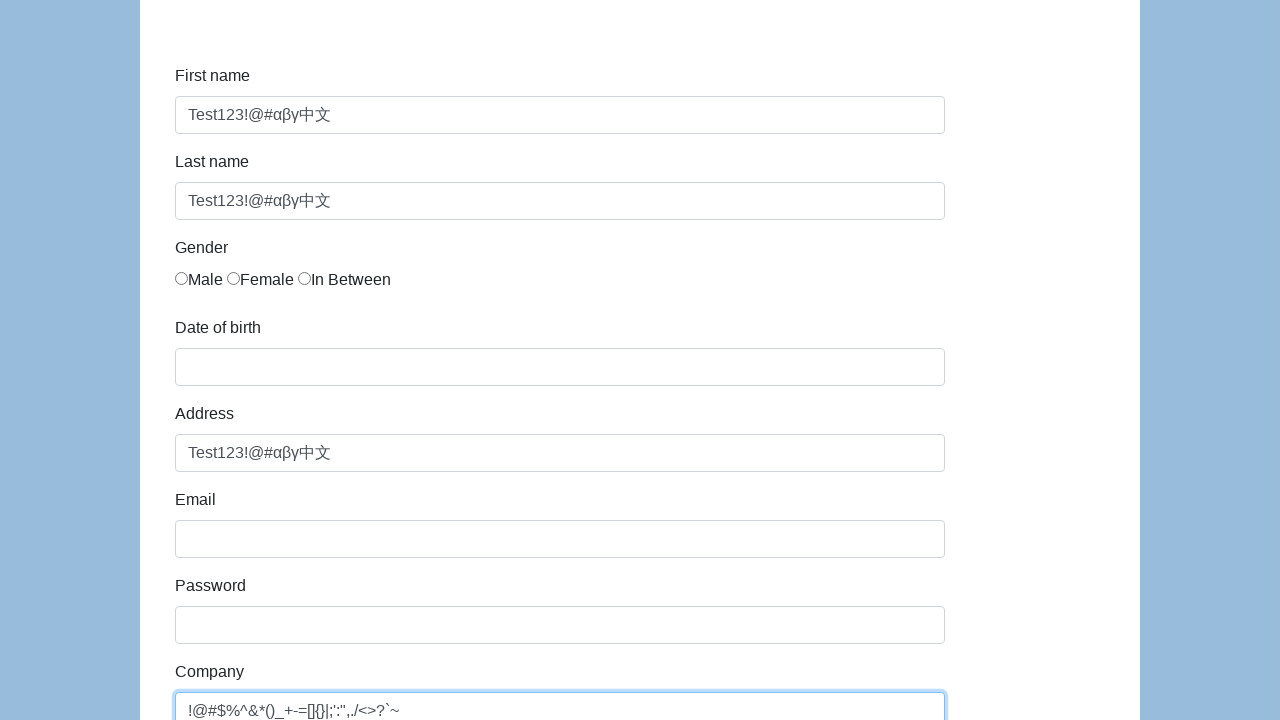

Cleared field company on #company
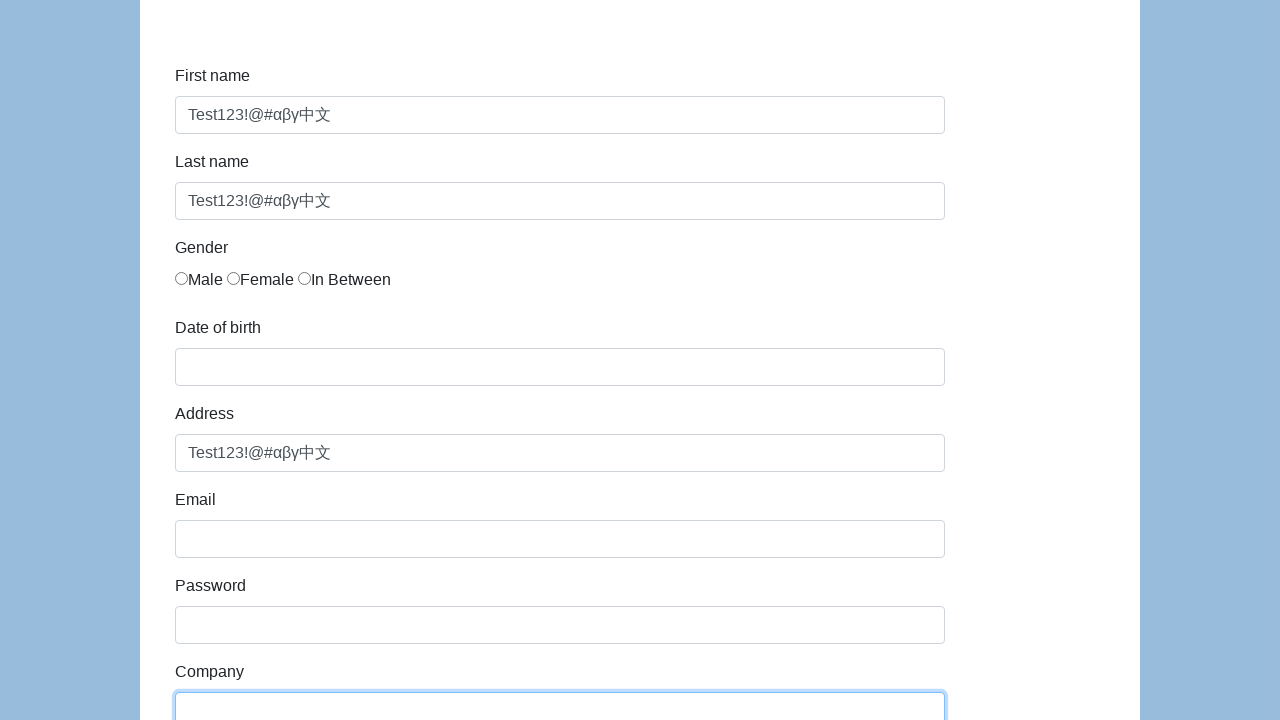

Filled company with unicode characters: αβγδε中文日本語한국어العربية on #company
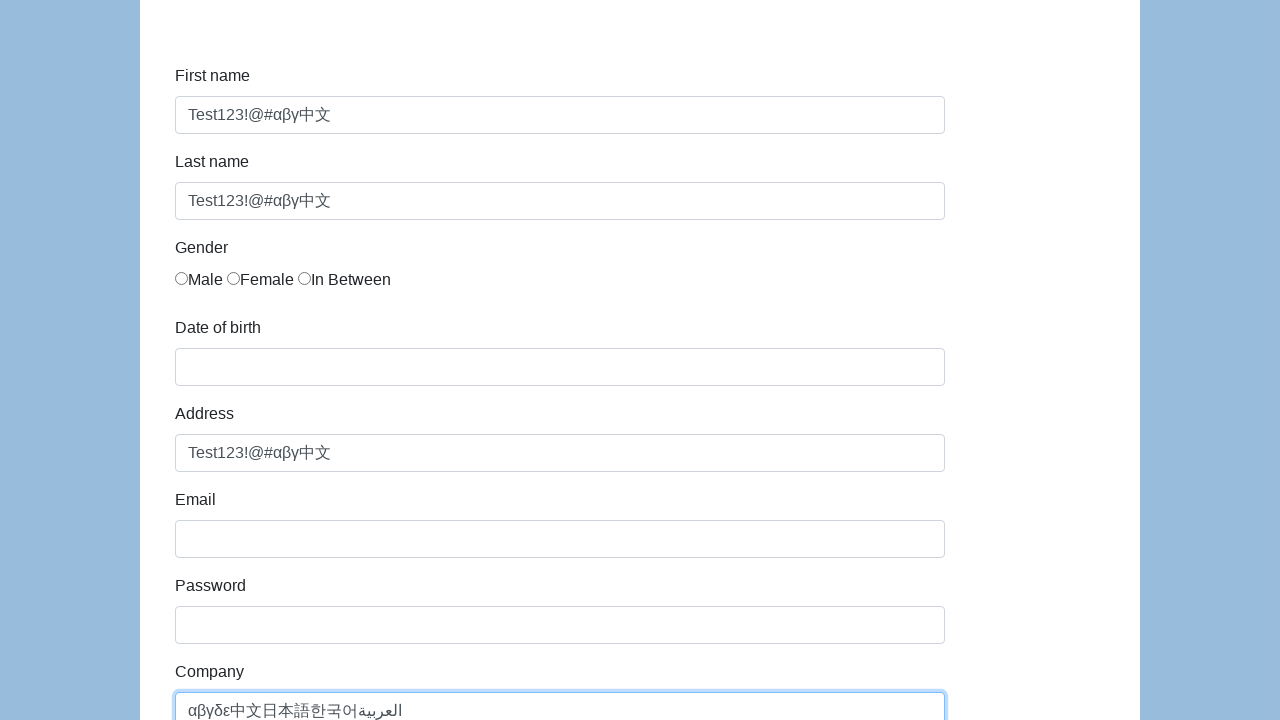

Cleared field company on #company
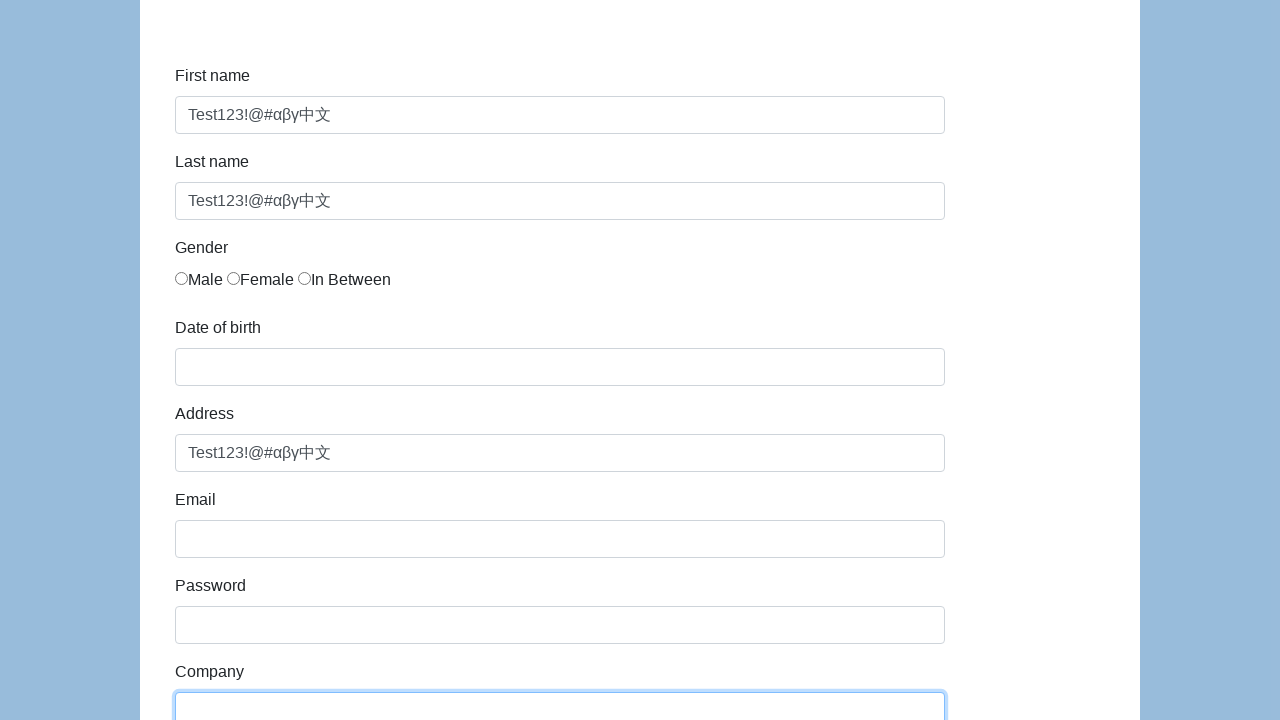

Filled company with mixed characters: Test123!@#αβγ中文 on #company
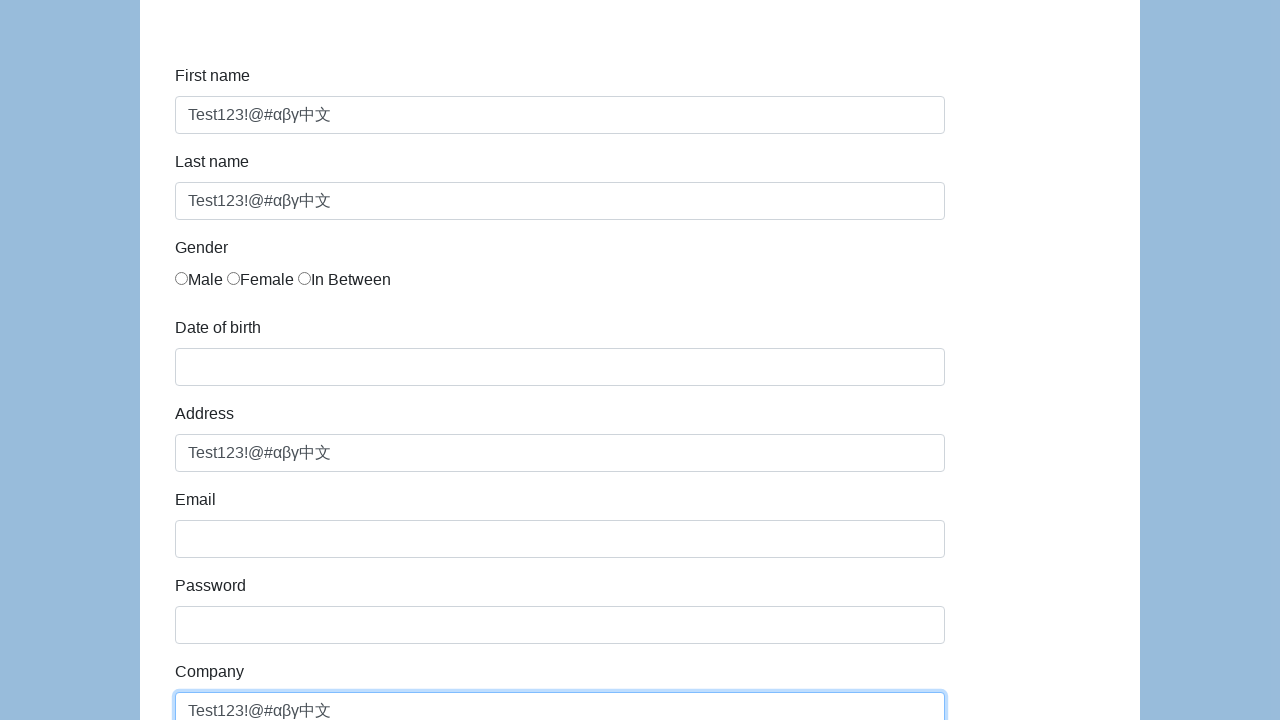

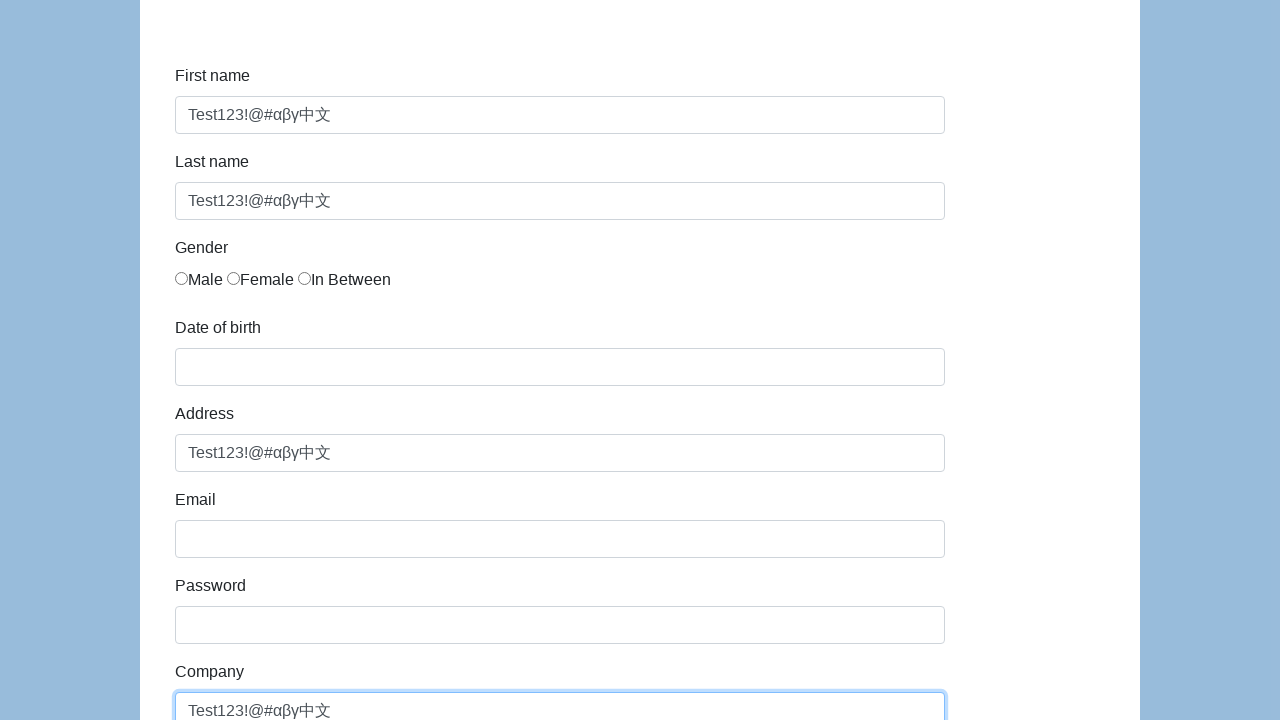